Tests adding 5 elements and attempting to remove more than added (7), verifying all elements are removed

Starting URL: https://the-internet.herokuapp.com/

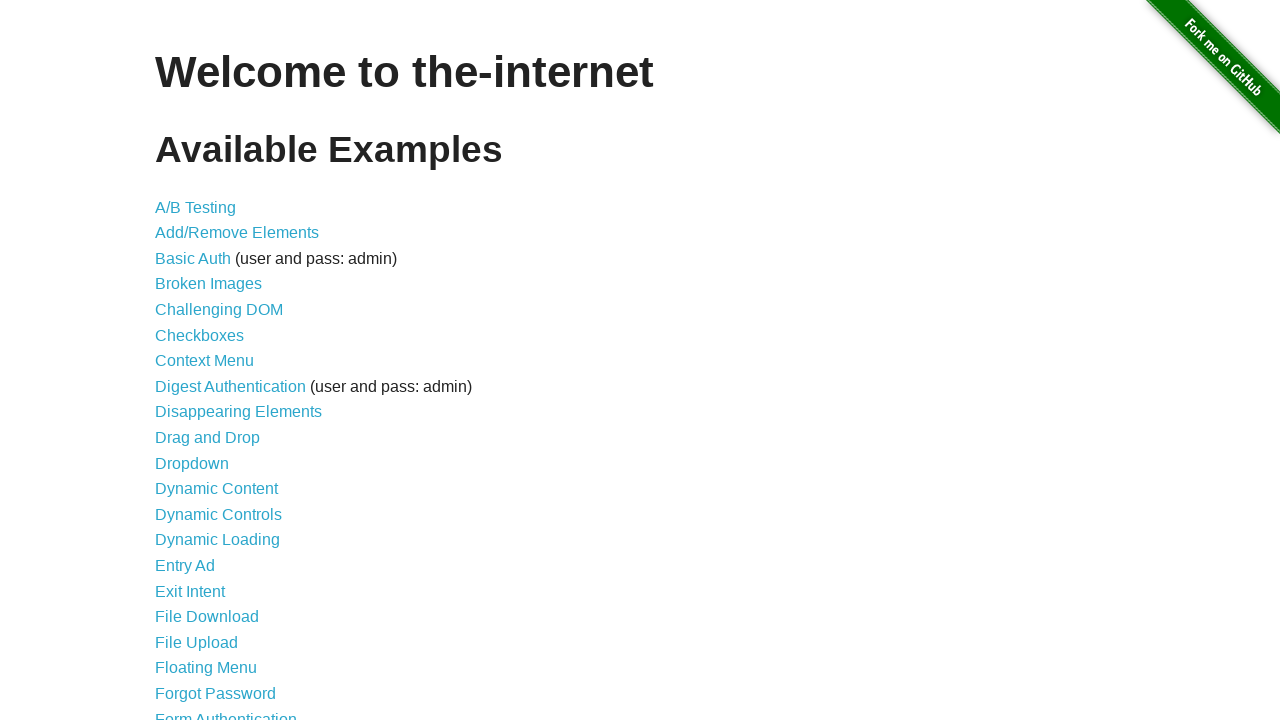

Waited for Welcome to the-internet heading to be visible
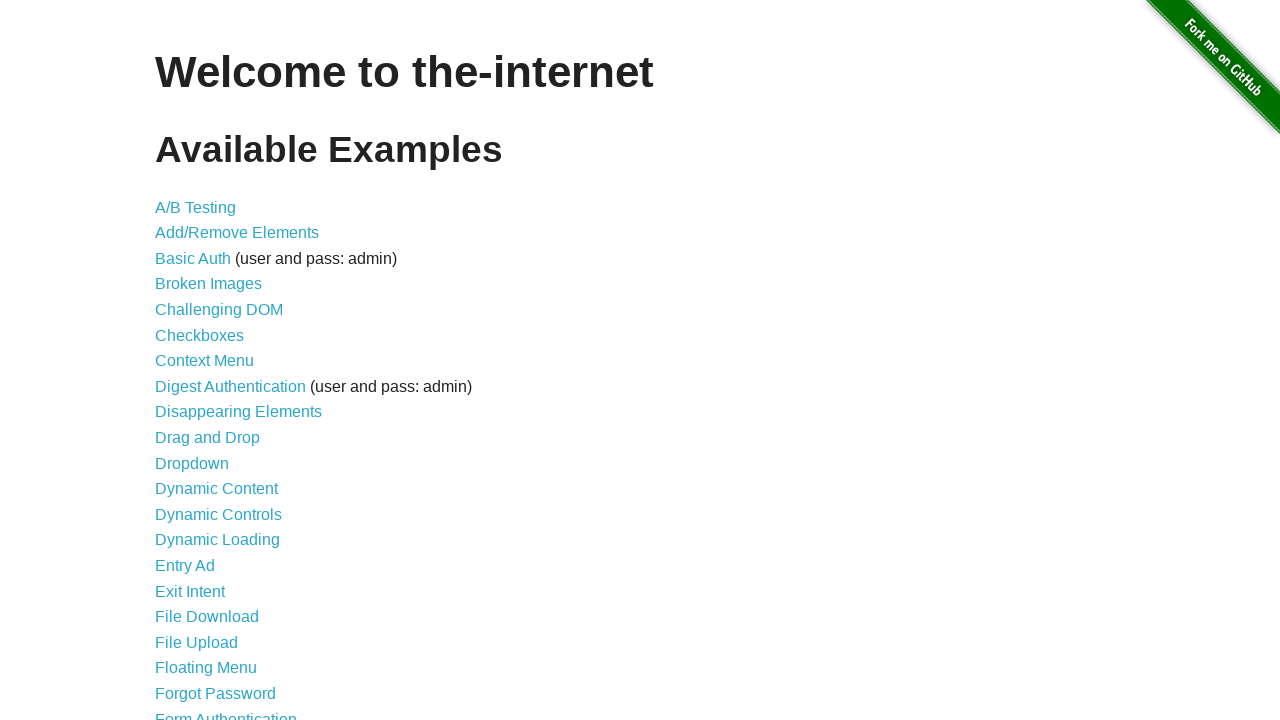

Waited for Fork me on GitHub image to be visible
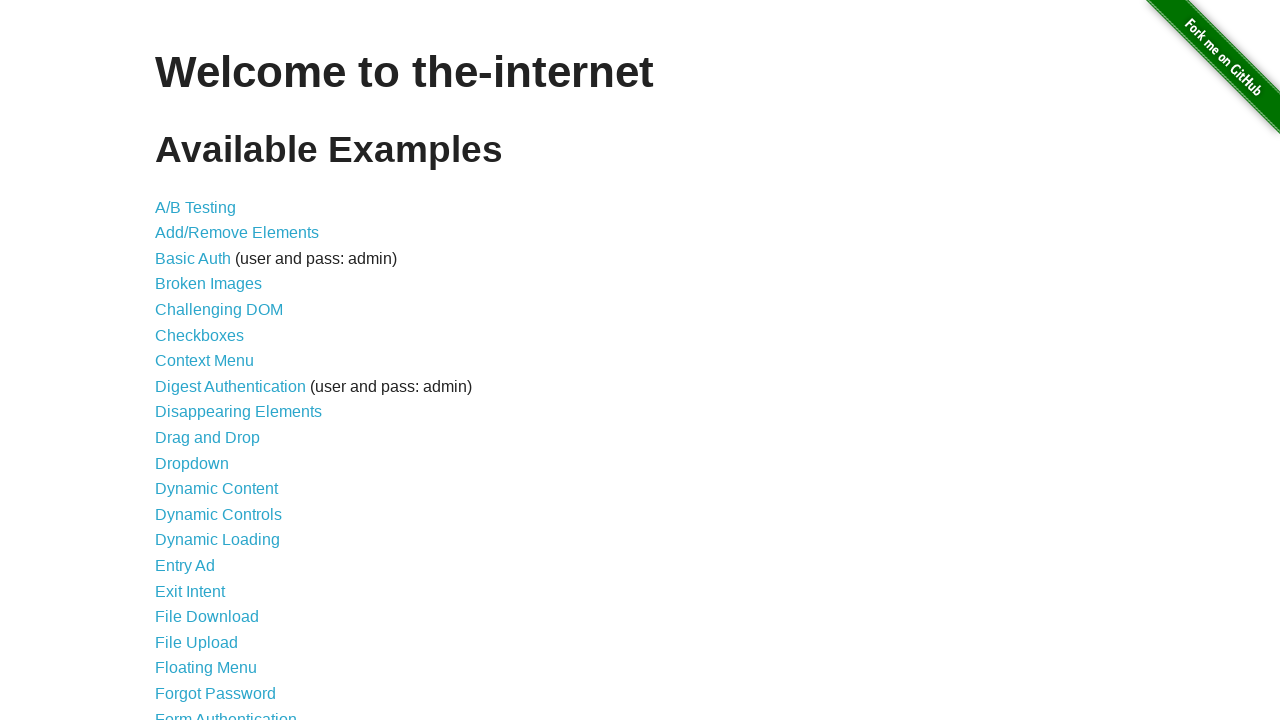

Clicked Add/Remove Elements link at (237, 233) on xpath=//li/a[contains(text(), "Add/Remove Elements")]
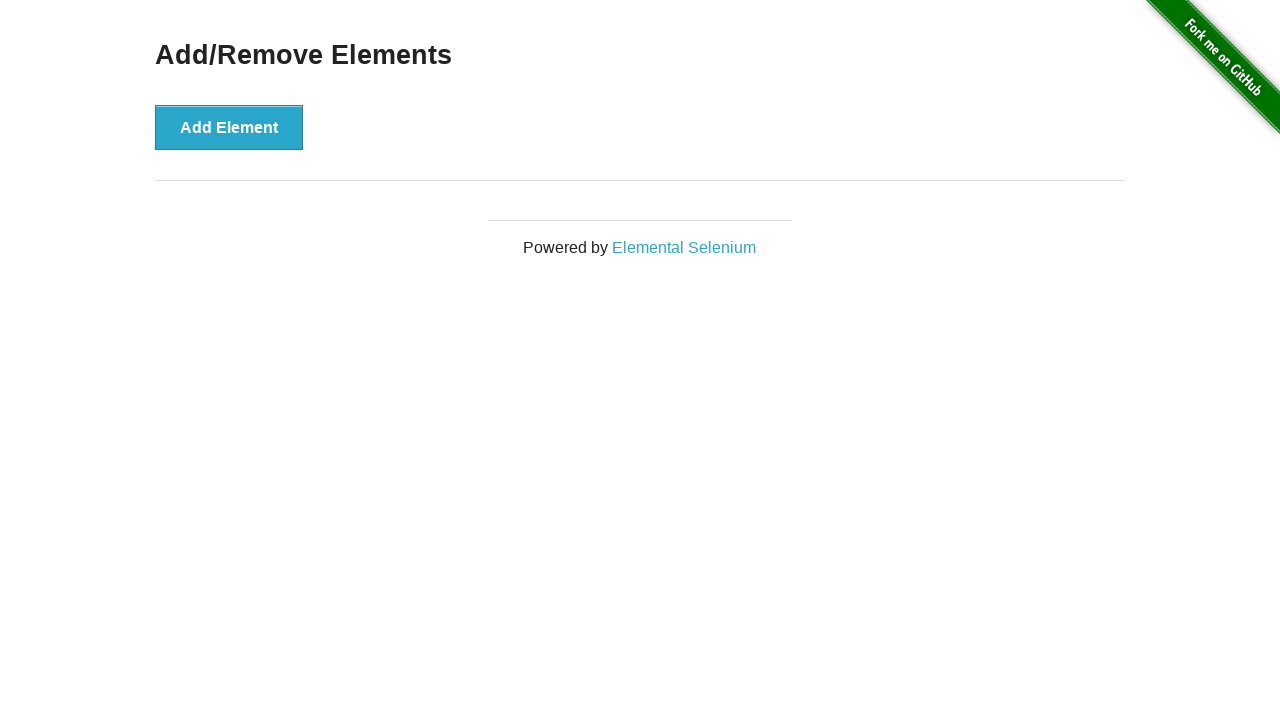

Waited for Add Element button to be visible
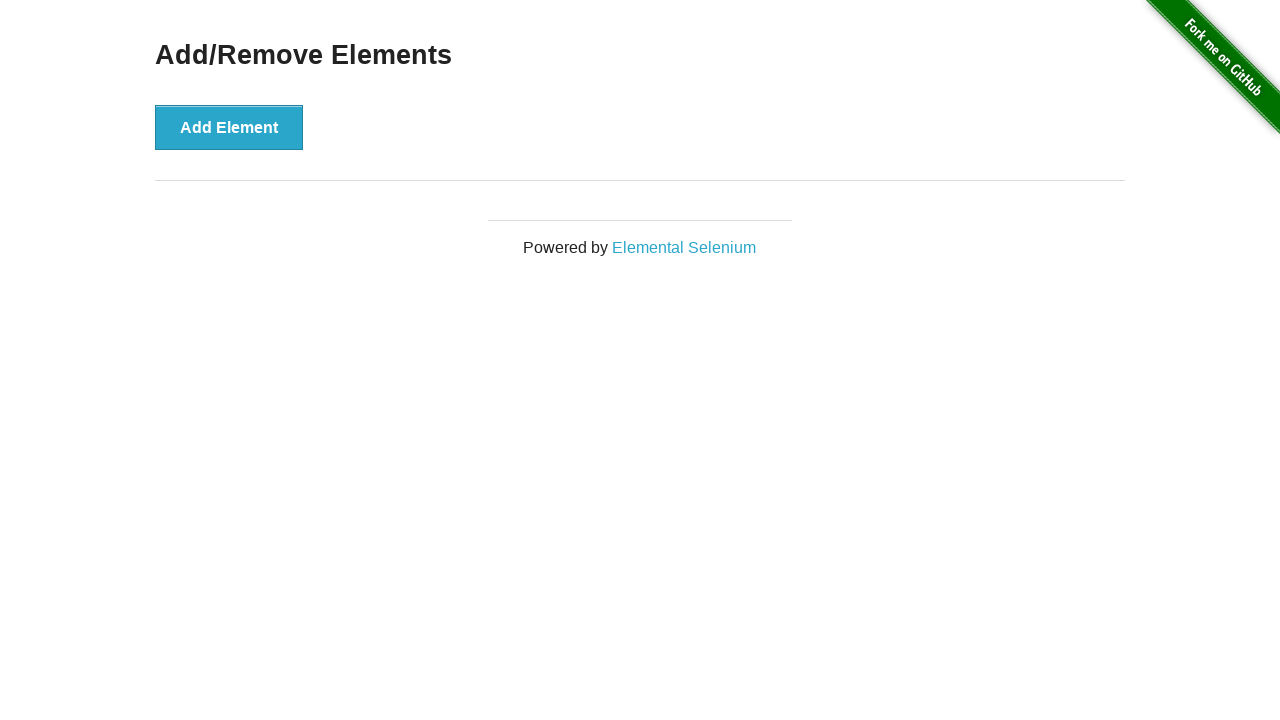

Added element 1 of 5 at (229, 127) on xpath=//div[@class="example"]/button[contains(text(), "Add Element")]
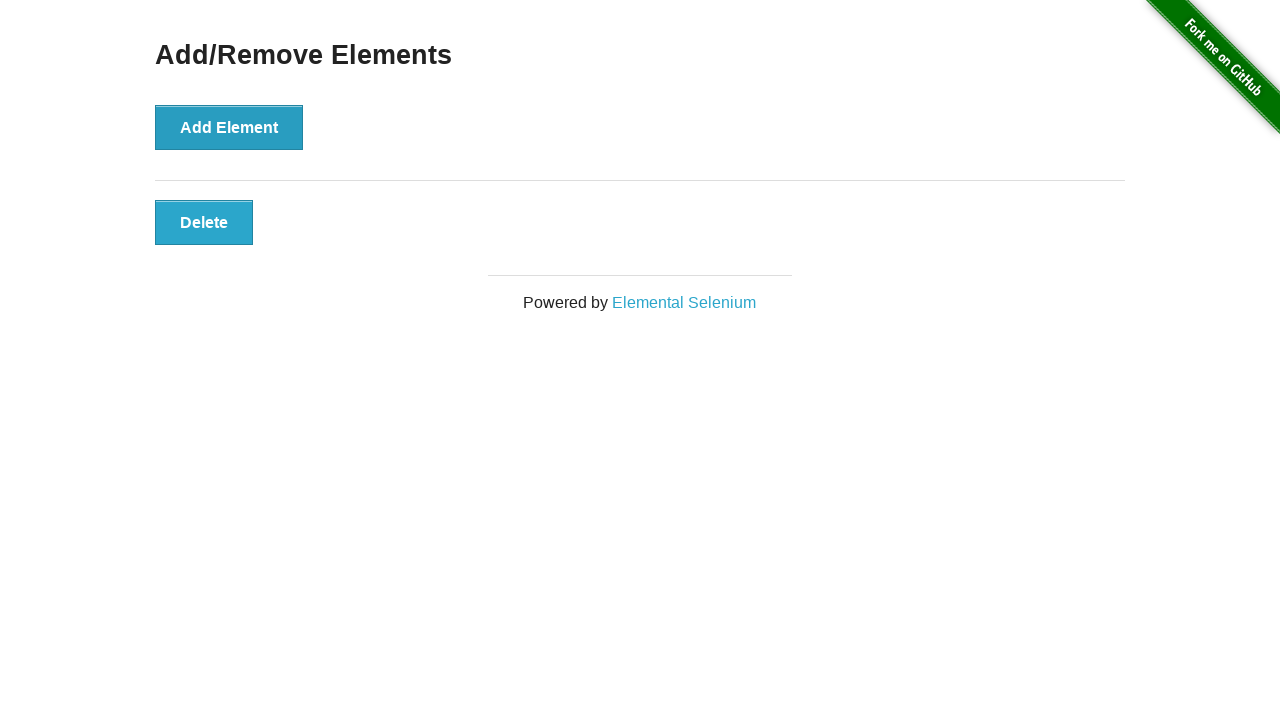

Added element 2 of 5 at (229, 127) on xpath=//div[@class="example"]/button[contains(text(), "Add Element")]
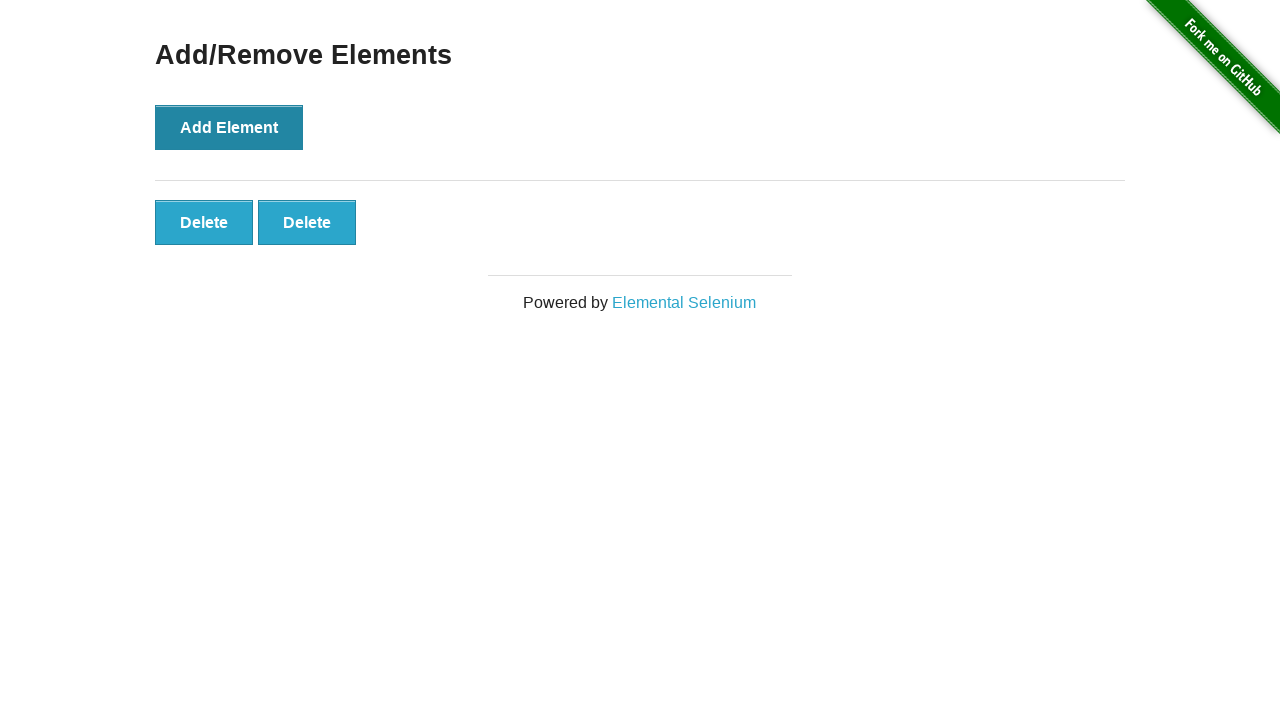

Added element 3 of 5 at (229, 127) on xpath=//div[@class="example"]/button[contains(text(), "Add Element")]
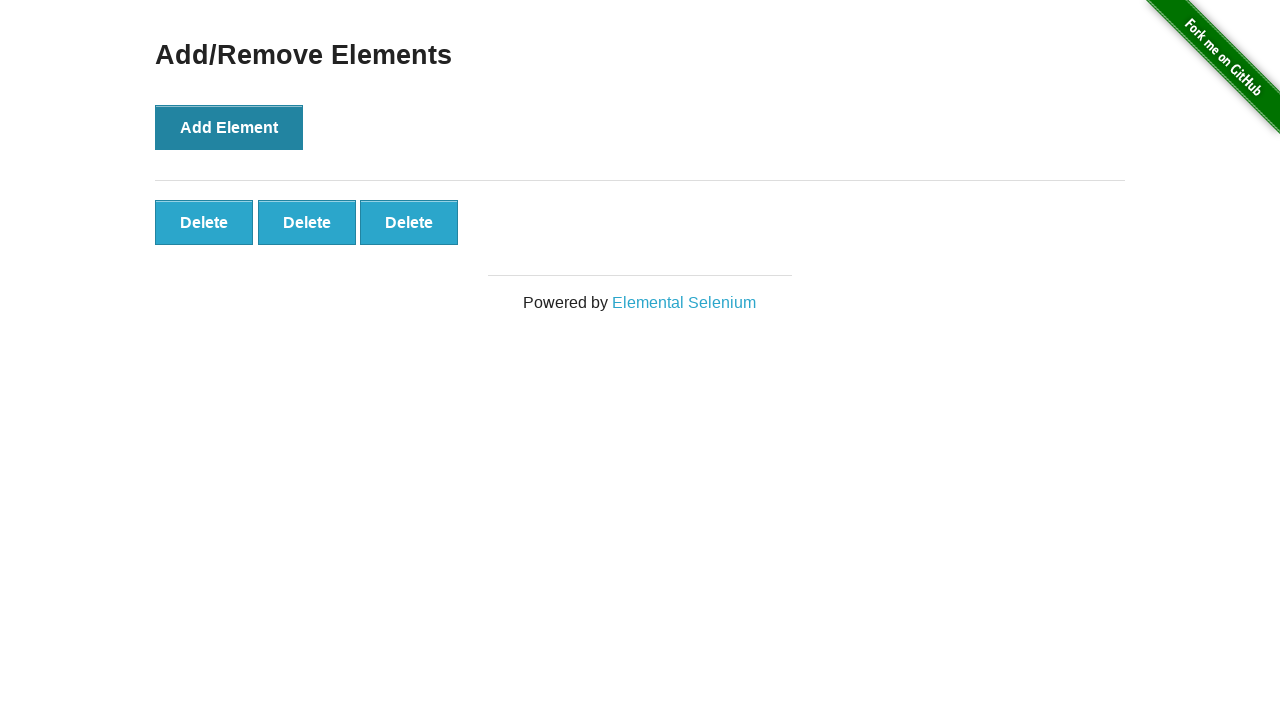

Added element 4 of 5 at (229, 127) on xpath=//div[@class="example"]/button[contains(text(), "Add Element")]
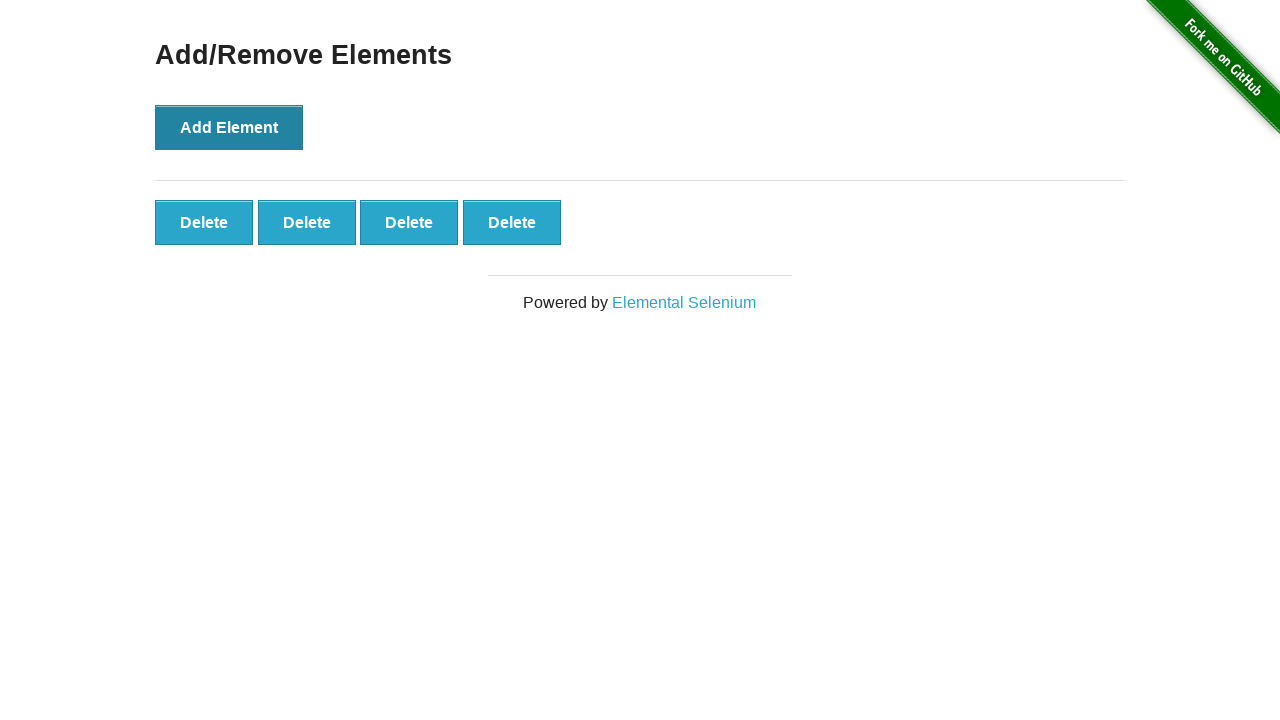

Added element 5 of 5 at (229, 127) on xpath=//div[@class="example"]/button[contains(text(), "Add Element")]
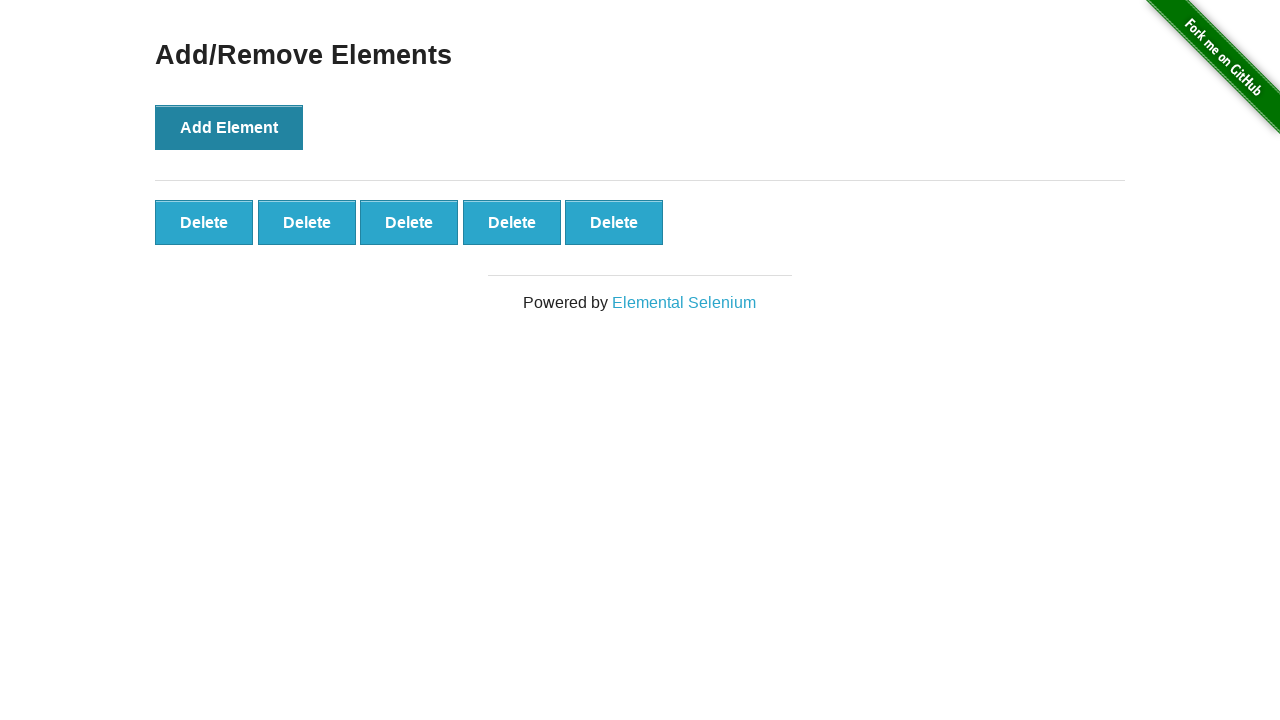

Removed element, 4 remaining at (204, 222) on internal:role=button[name="Delete"i] >> nth=0
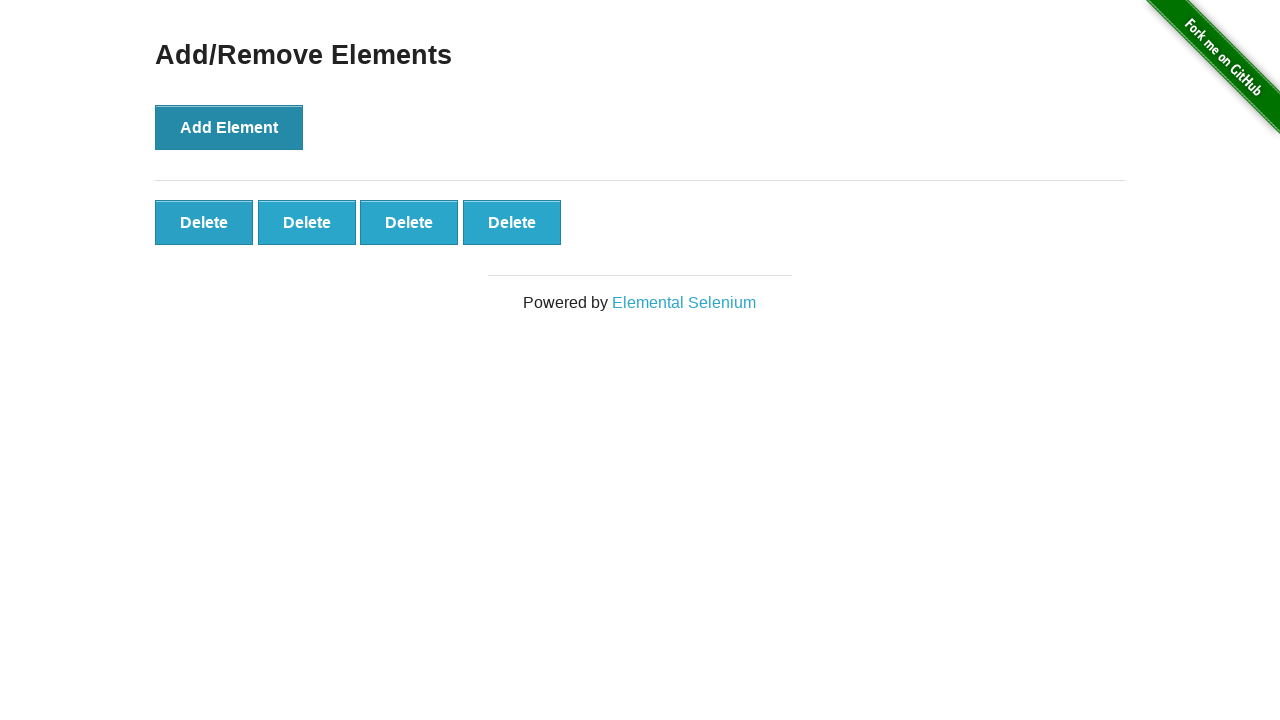

Removed element, 3 remaining at (204, 222) on internal:role=button[name="Delete"i] >> nth=0
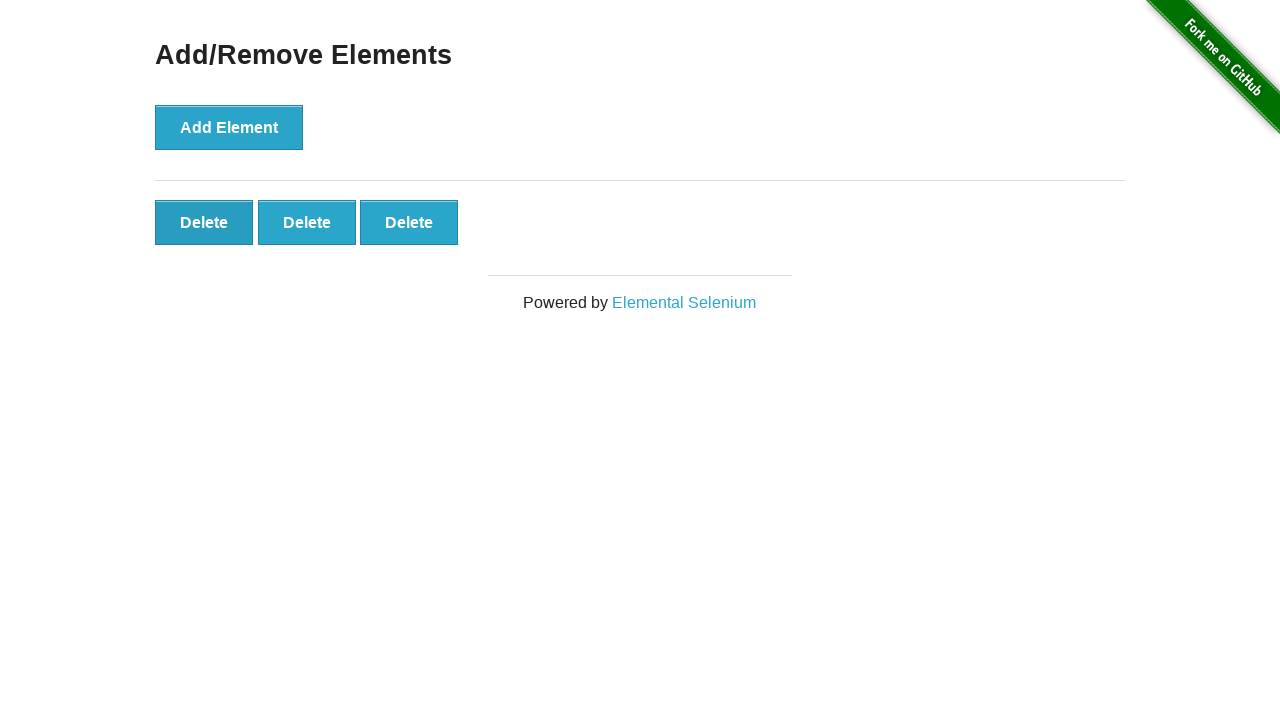

Removed element, 2 remaining at (204, 222) on internal:role=button[name="Delete"i] >> nth=0
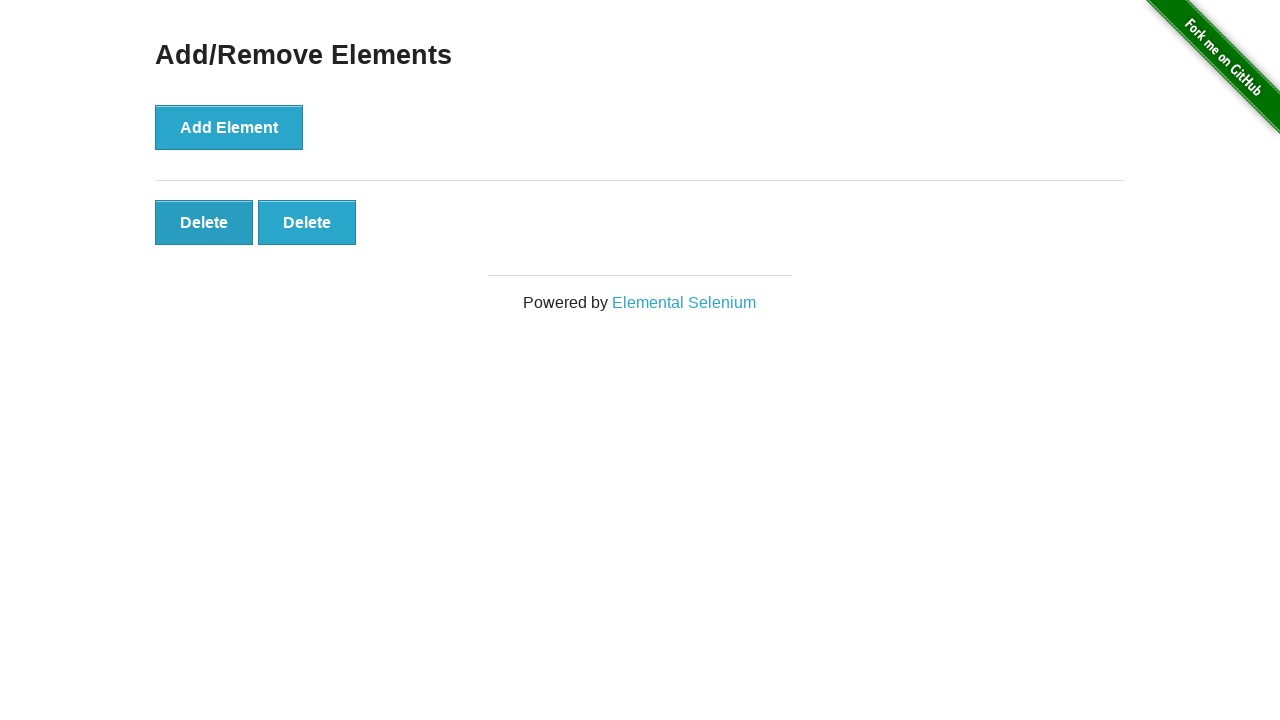

Removed element, 1 remaining at (204, 222) on internal:role=button[name="Delete"i] >> nth=0
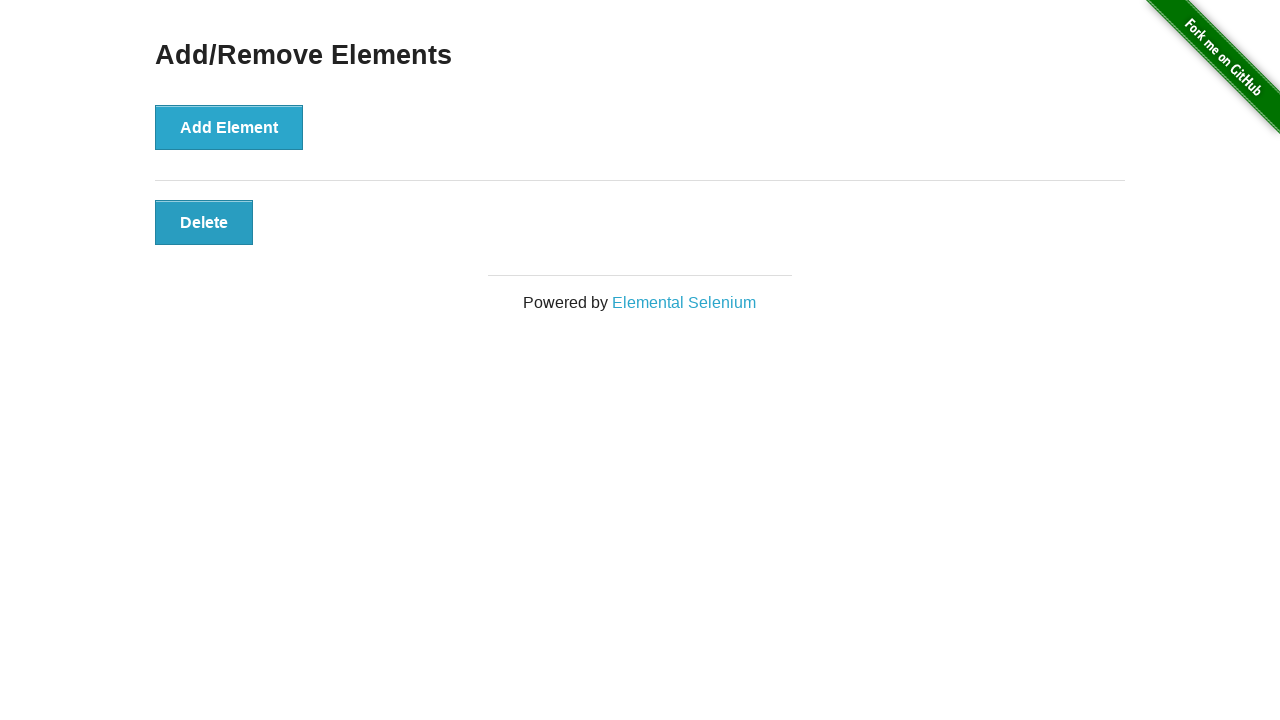

Removed element, 0 remaining at (204, 222) on internal:role=button[name="Delete"i] >> nth=0
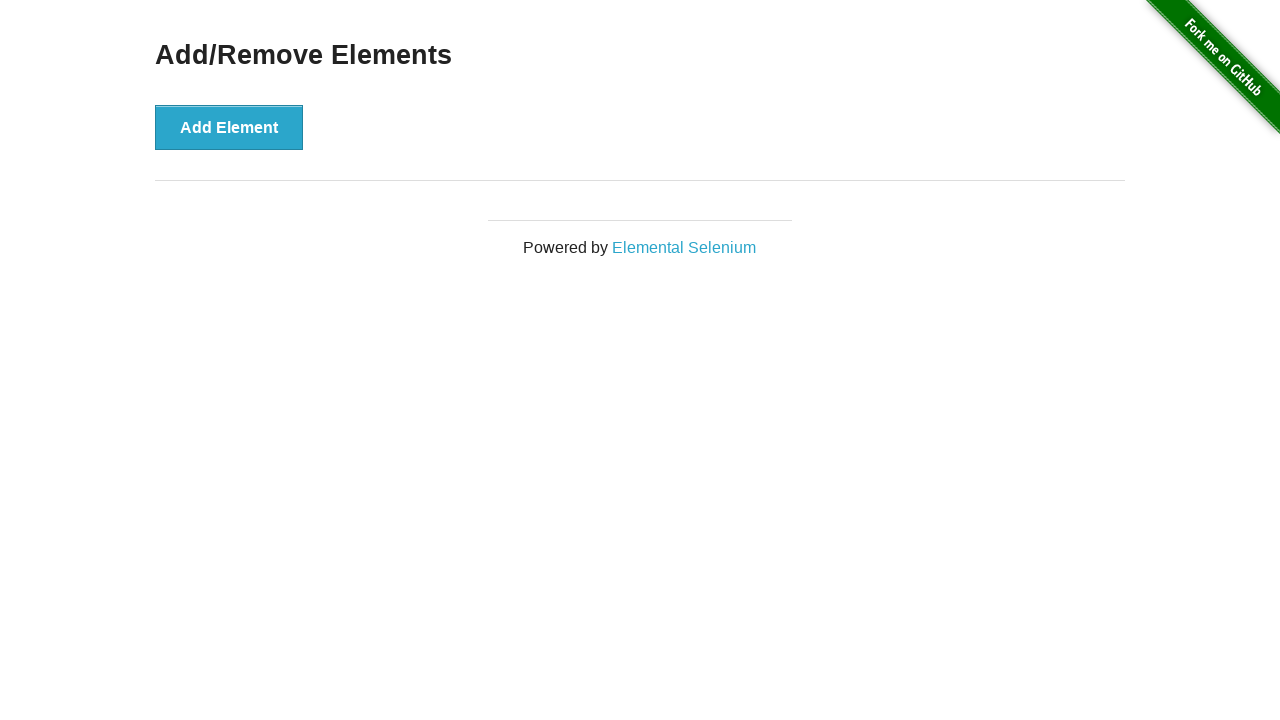

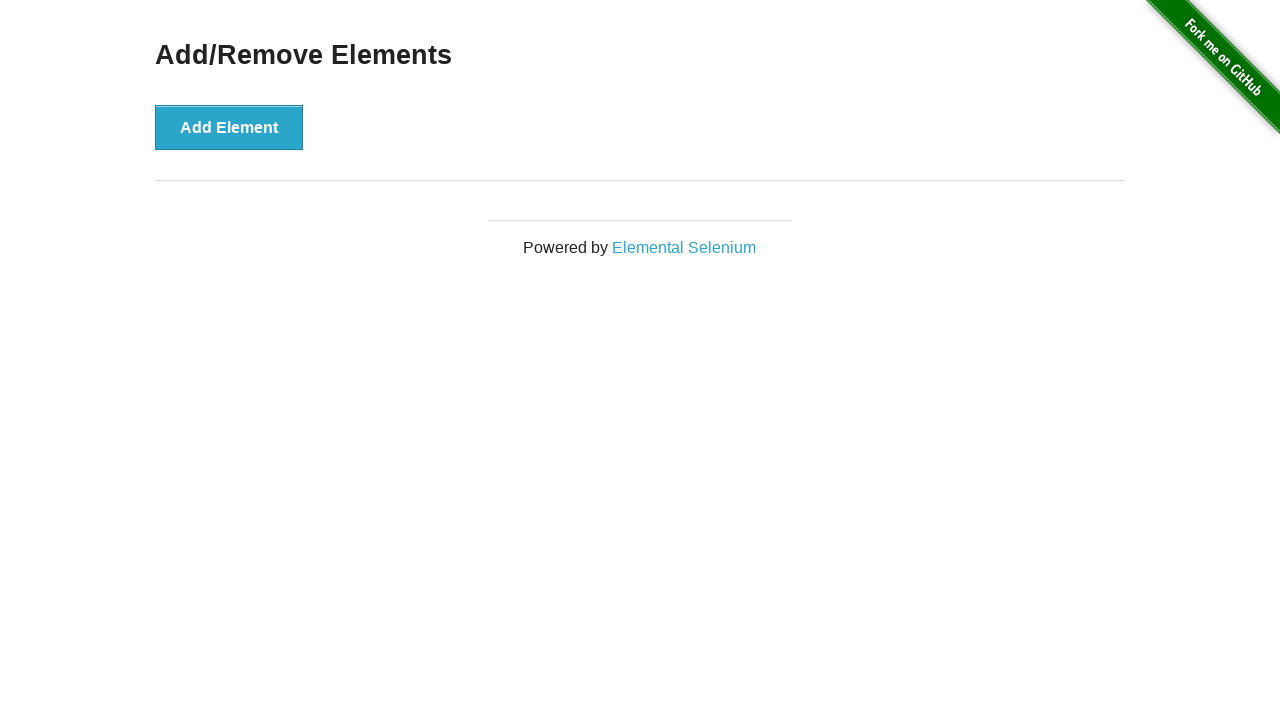